Tests JavaScript alert handling by clicking buttons that trigger different types of alerts (simple alert, confirm dialog, and prompt dialog), then interacting with each alert by accepting, dismissing, or entering text.

Starting URL: https://the-internet.herokuapp.com/javascript_alerts

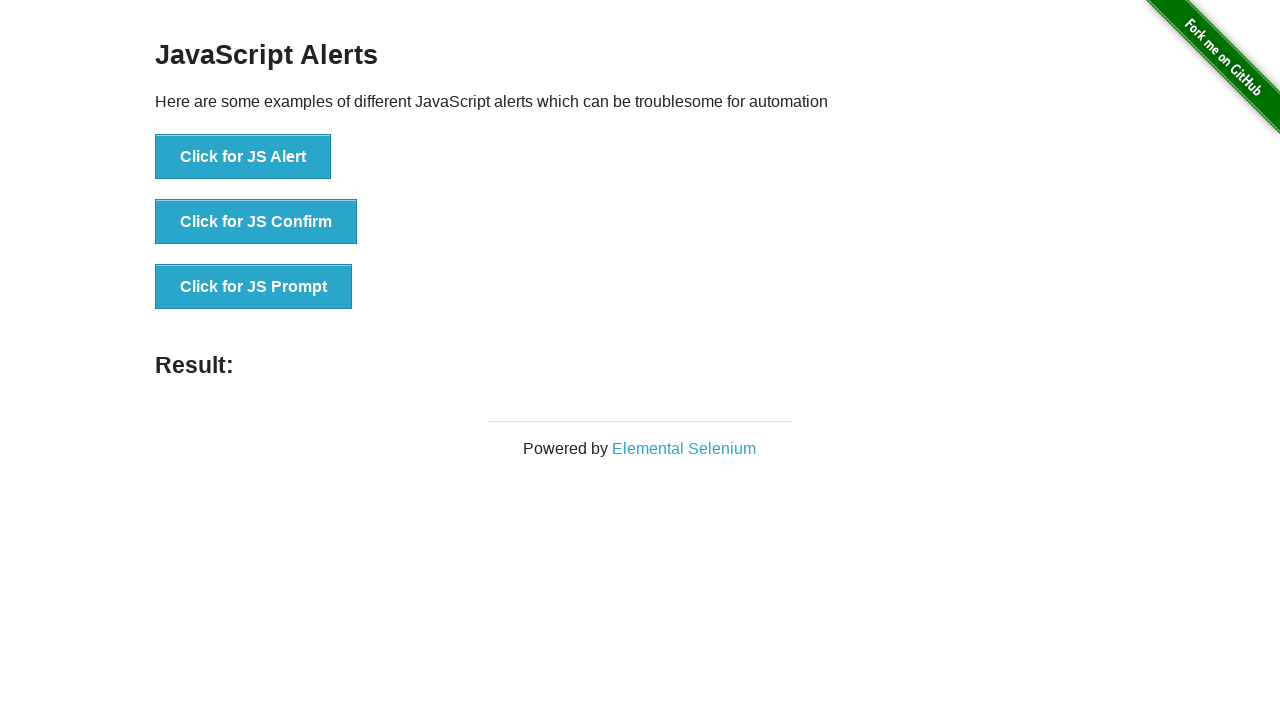

Clicked button to trigger JS Alert at (243, 157) on xpath=//button[text()='Click for JS Alert']
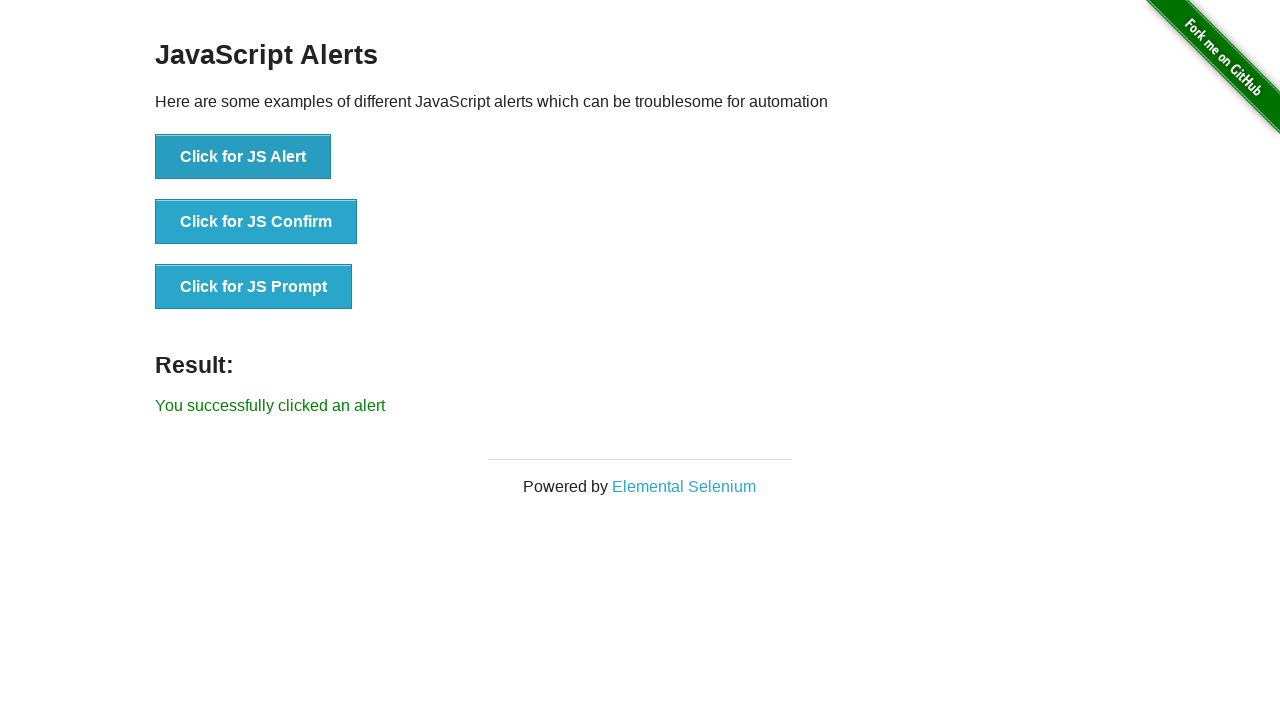

Set up dialog handler to accept alerts
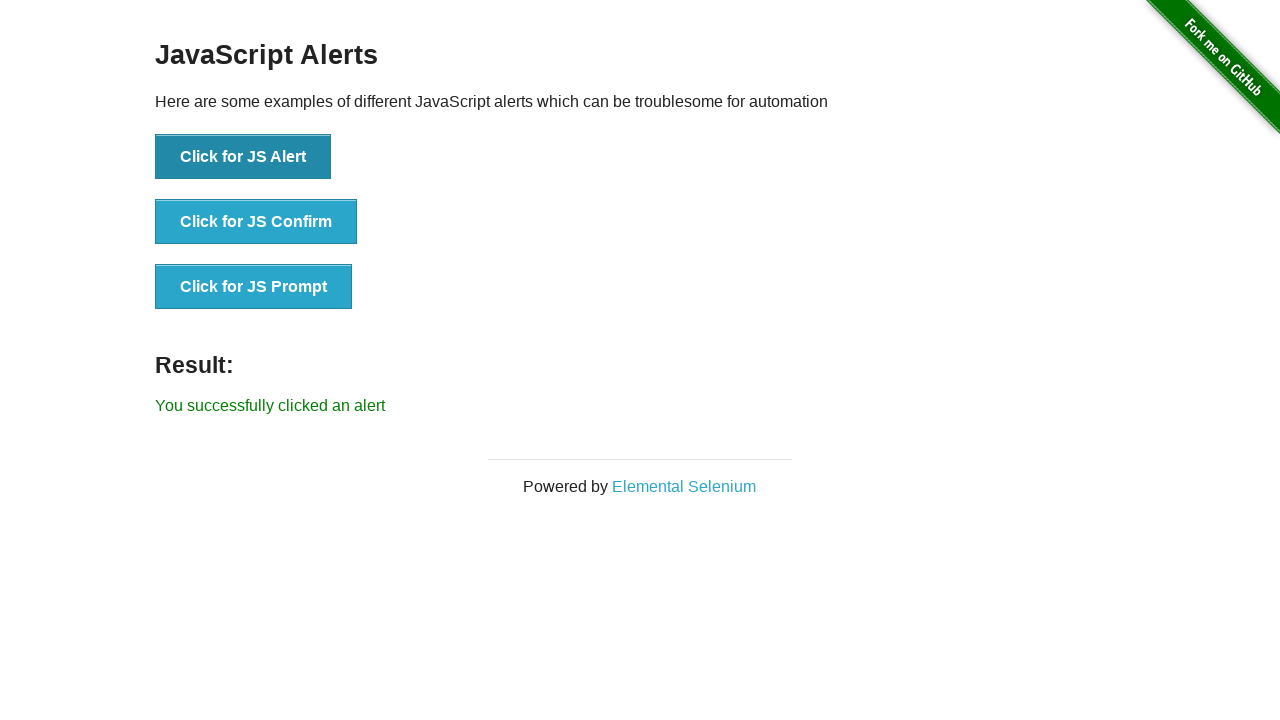

Waited for alert to be processed
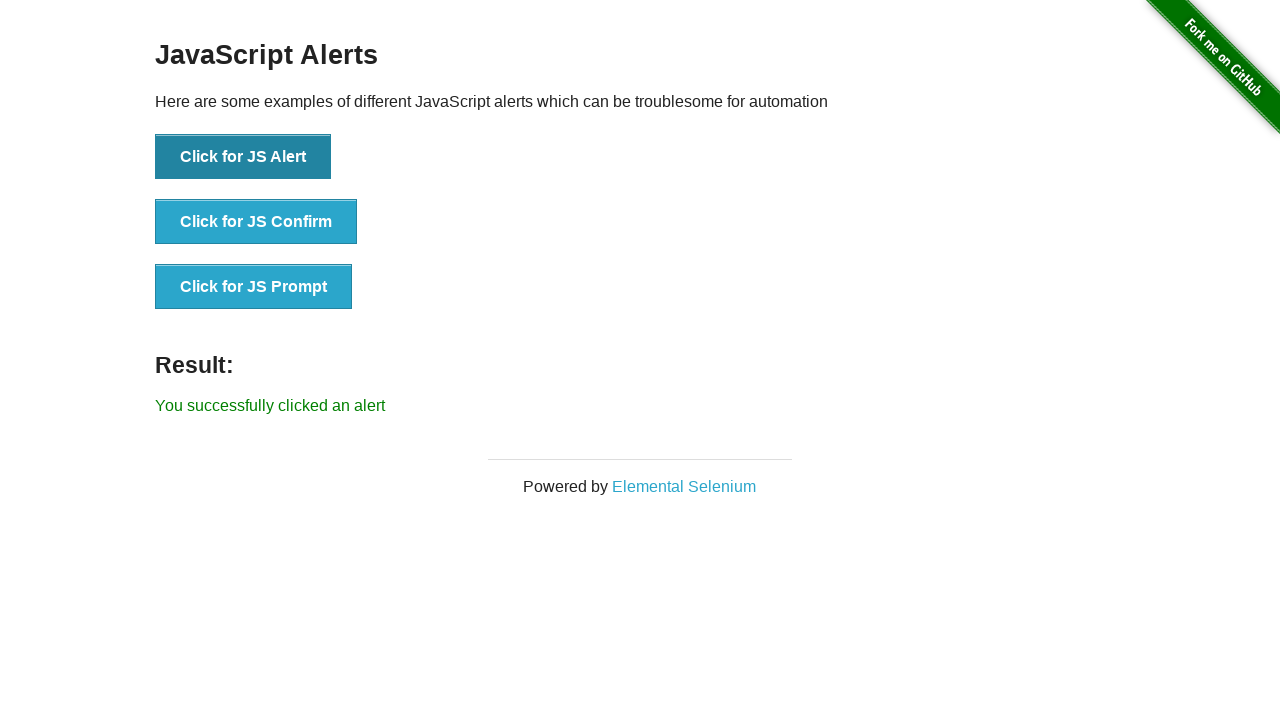

Clicked button to trigger JS Confirm dialog at (256, 222) on xpath=//button[text()='Click for JS Confirm']
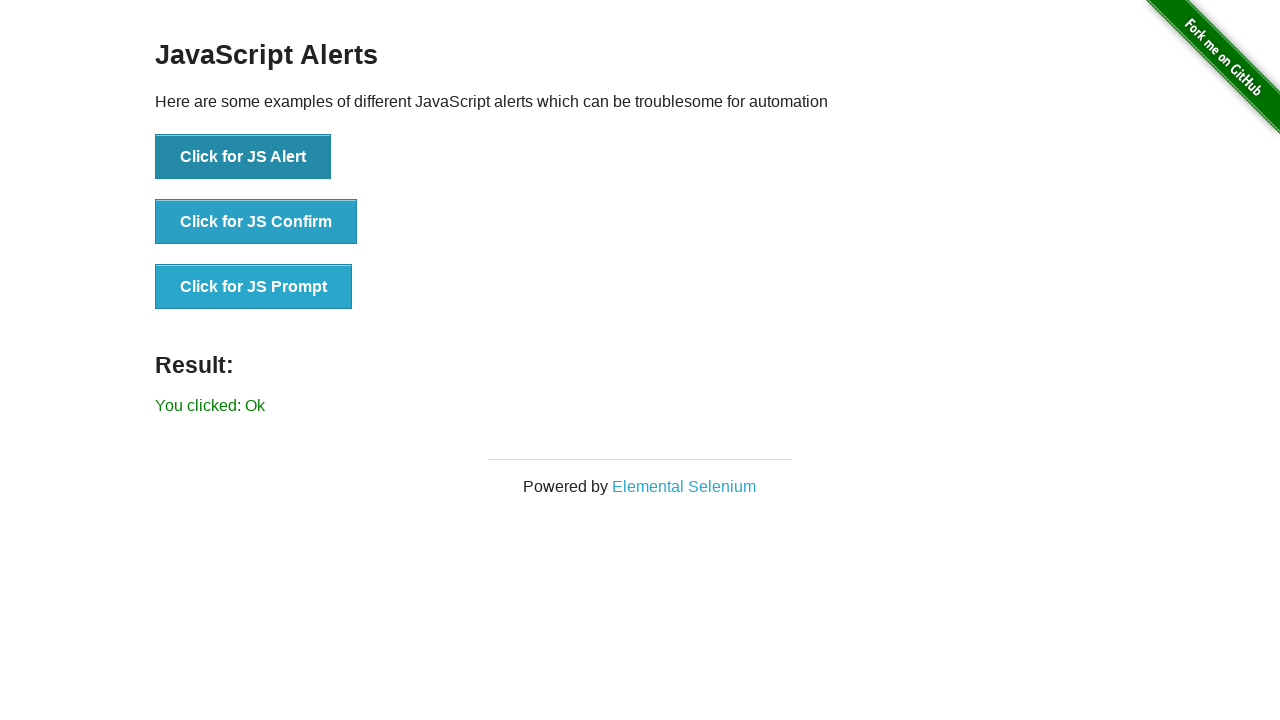

Set up dialog handler to dismiss confirm dialog
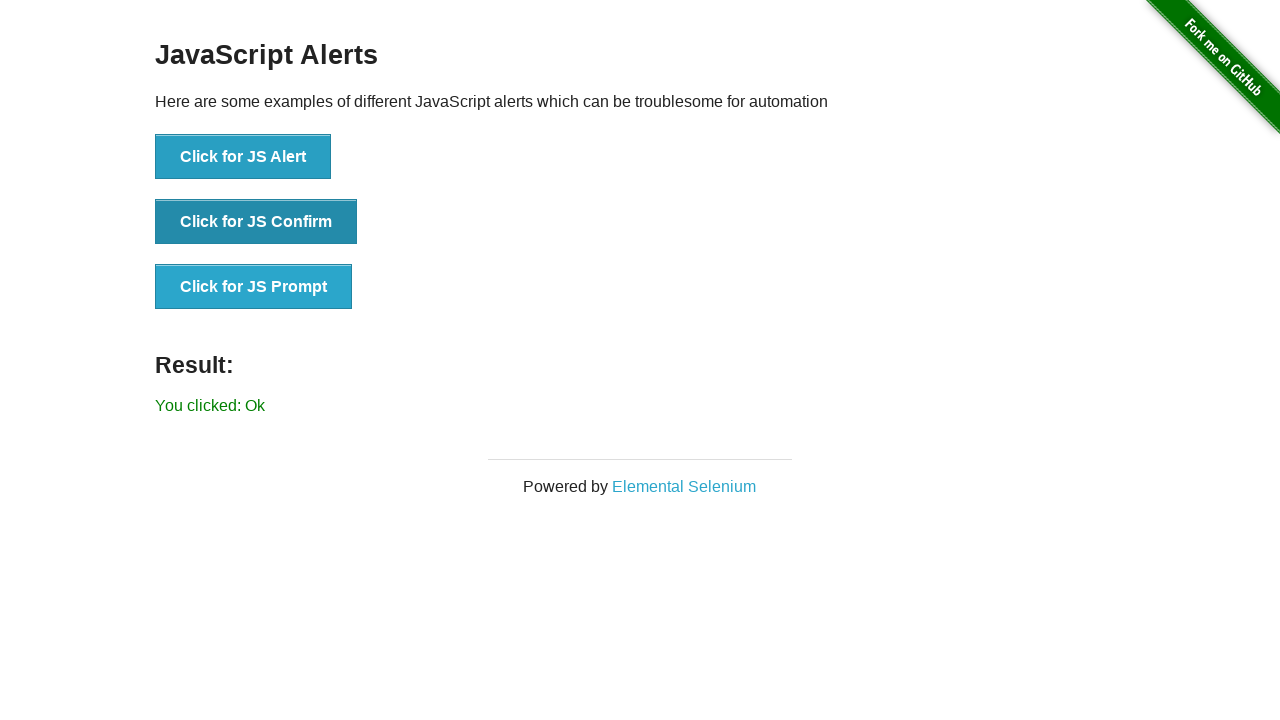

Clicked button to trigger JS Confirm dialog again at (256, 222) on xpath=//button[text()='Click for JS Confirm']
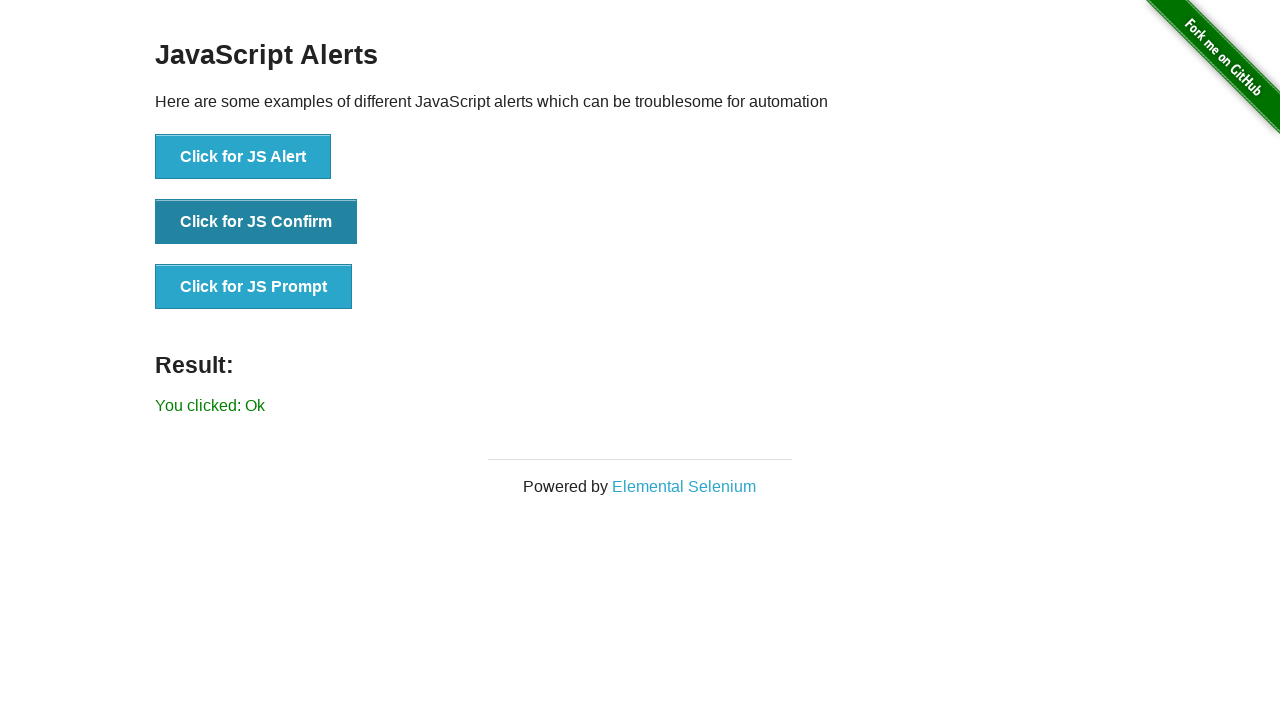

Waited for confirm dialog to be dismissed
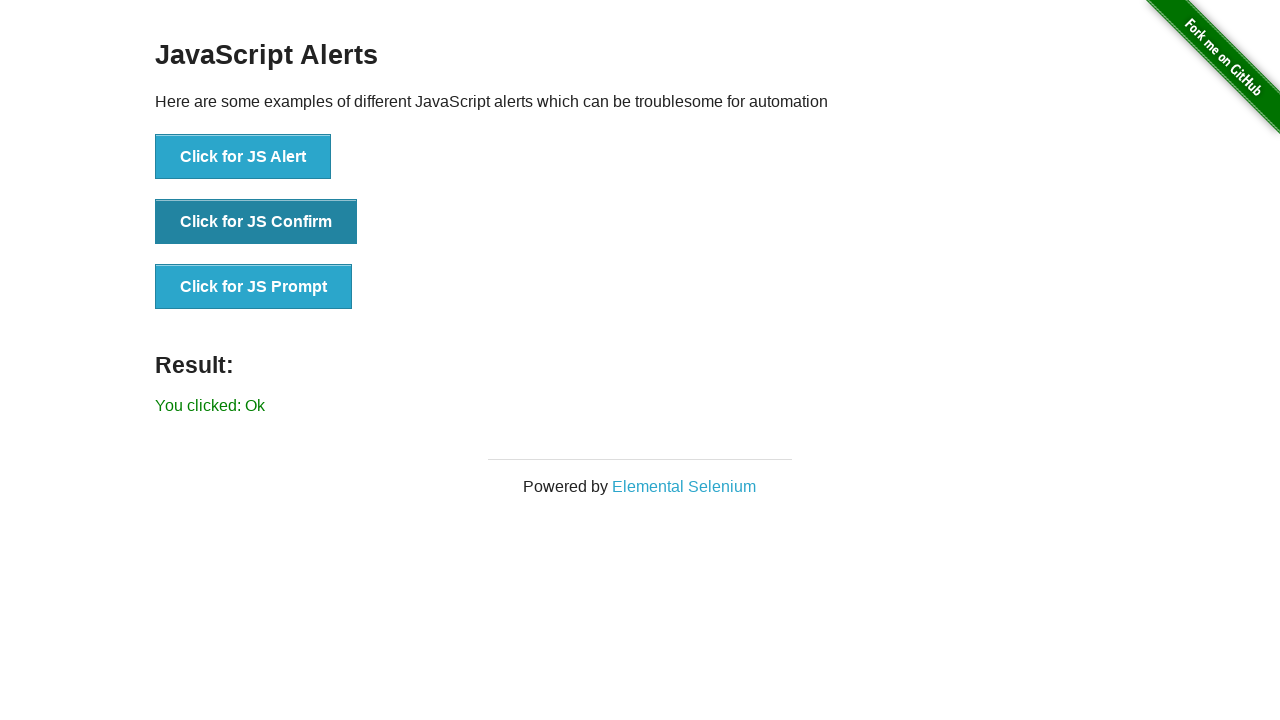

Set up dialog handler to enter text in prompt dialog
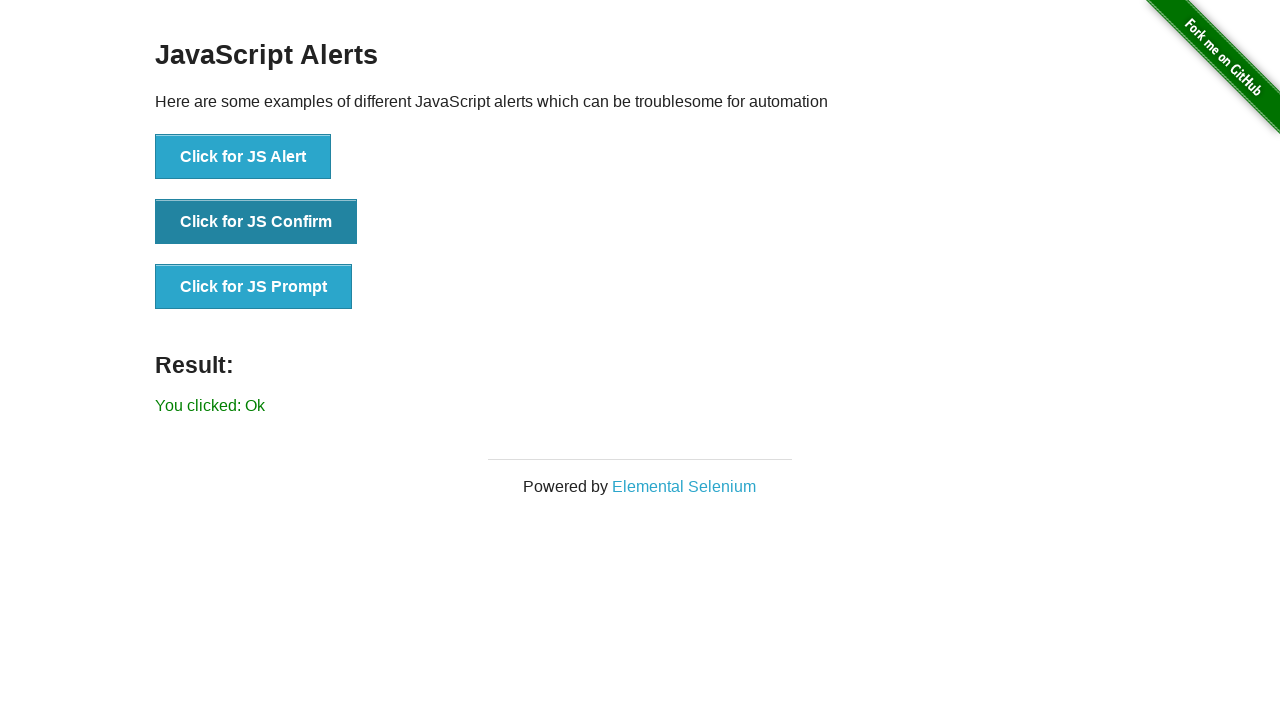

Clicked button to trigger JS Prompt dialog at (254, 287) on xpath=//button[text()='Click for JS Prompt']
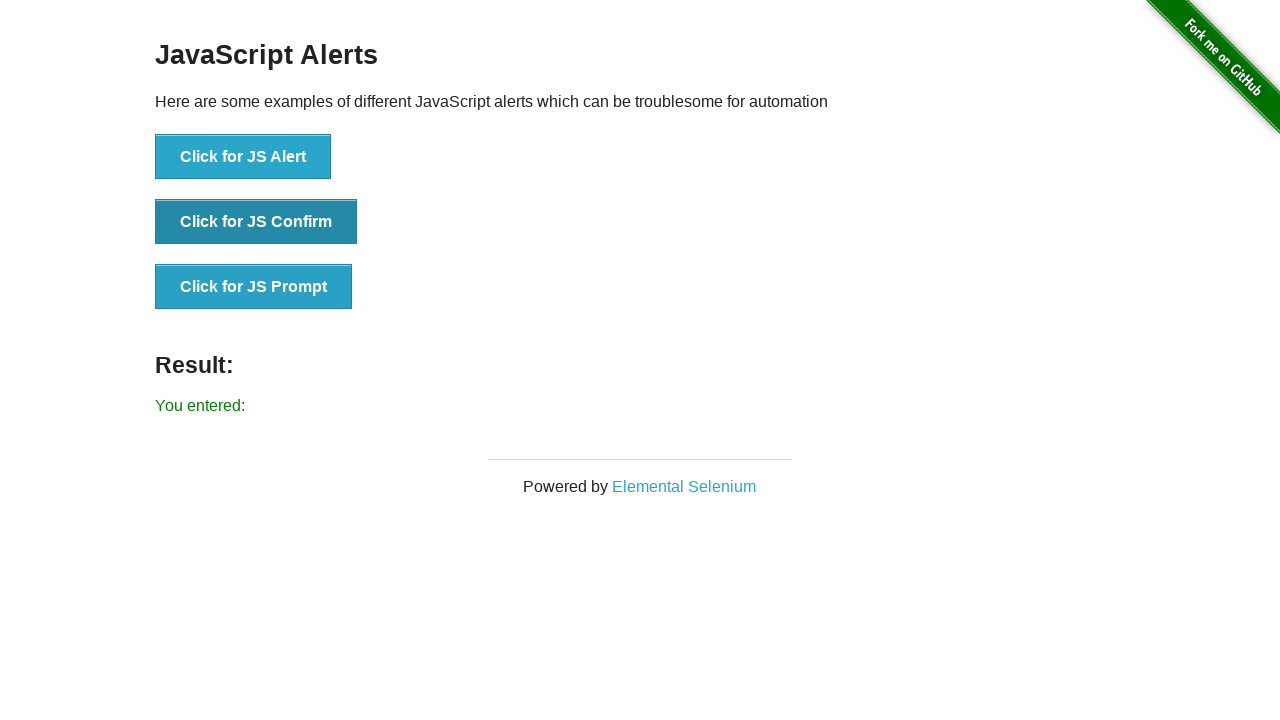

Waited for prompt dialog to be accepted with text 'Welcome To Automation'
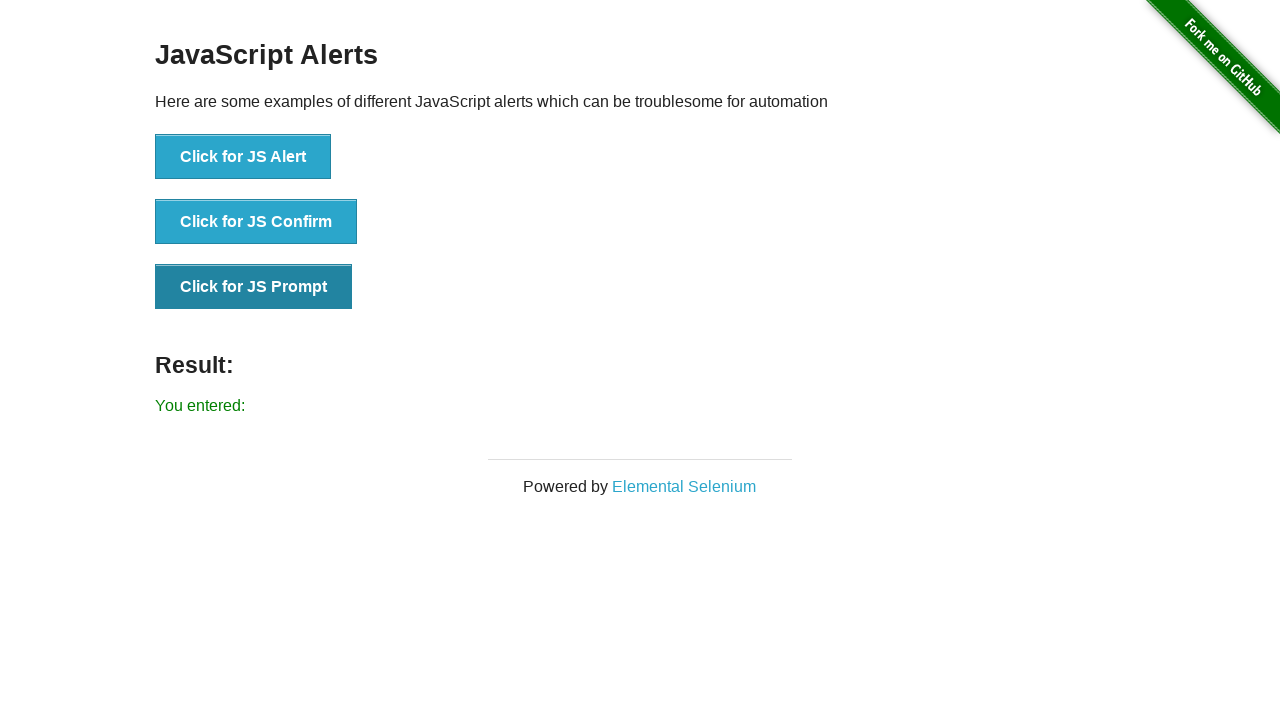

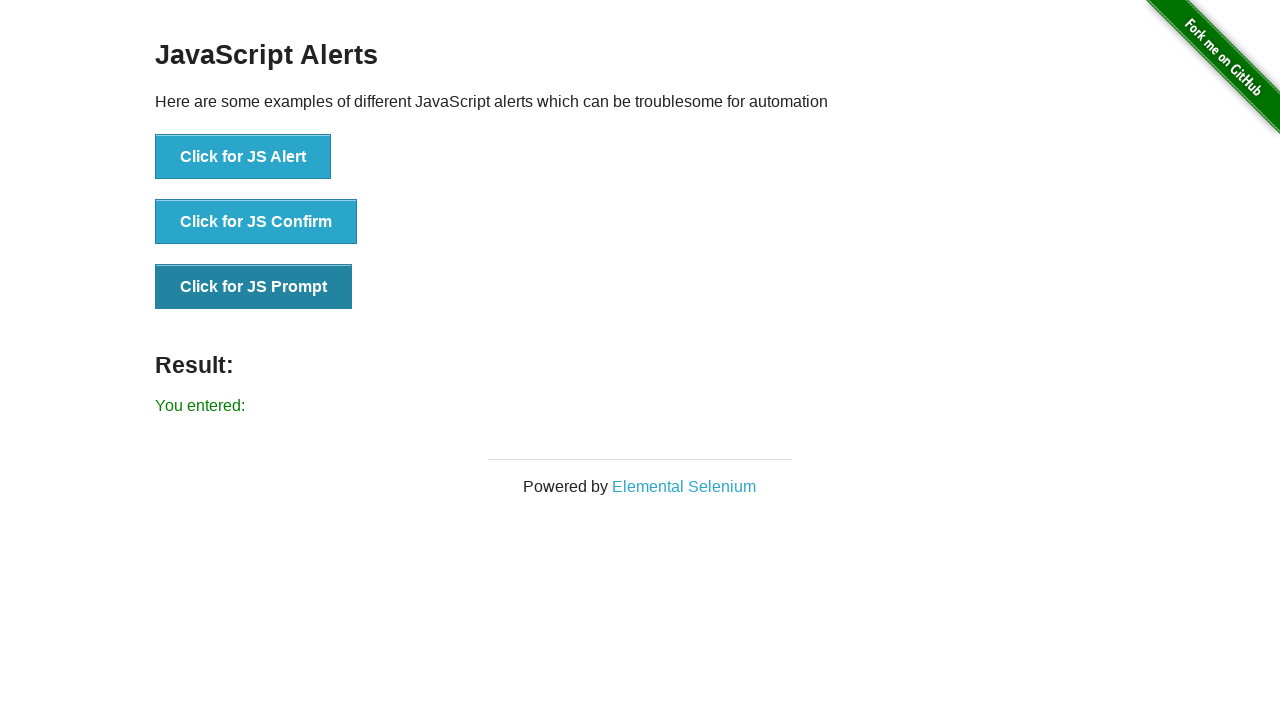